Tests hover dropdown menu navigation by clicking on the dropdown, hovering over Secondary Action submenu, and clicking Secondary Page link to verify the page content.

Starting URL: https://crossbrowsertesting.github.io/hover-menu.html

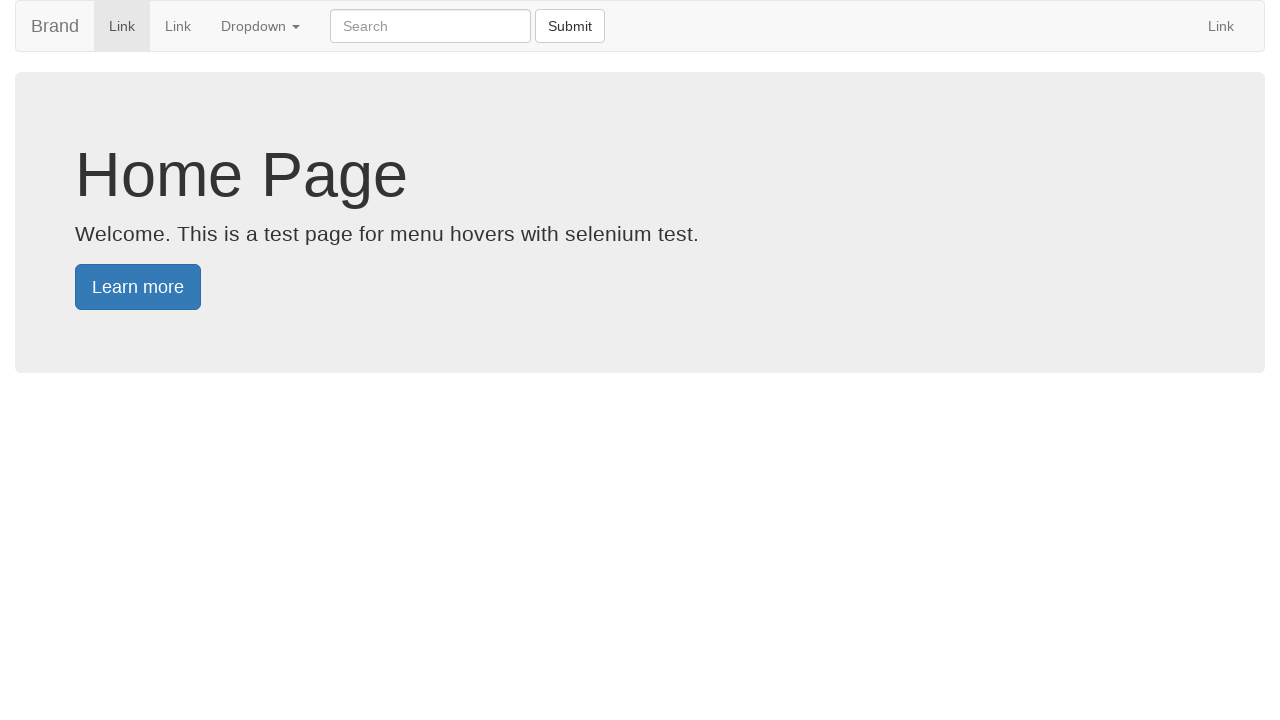

Navigated to hover menu test page
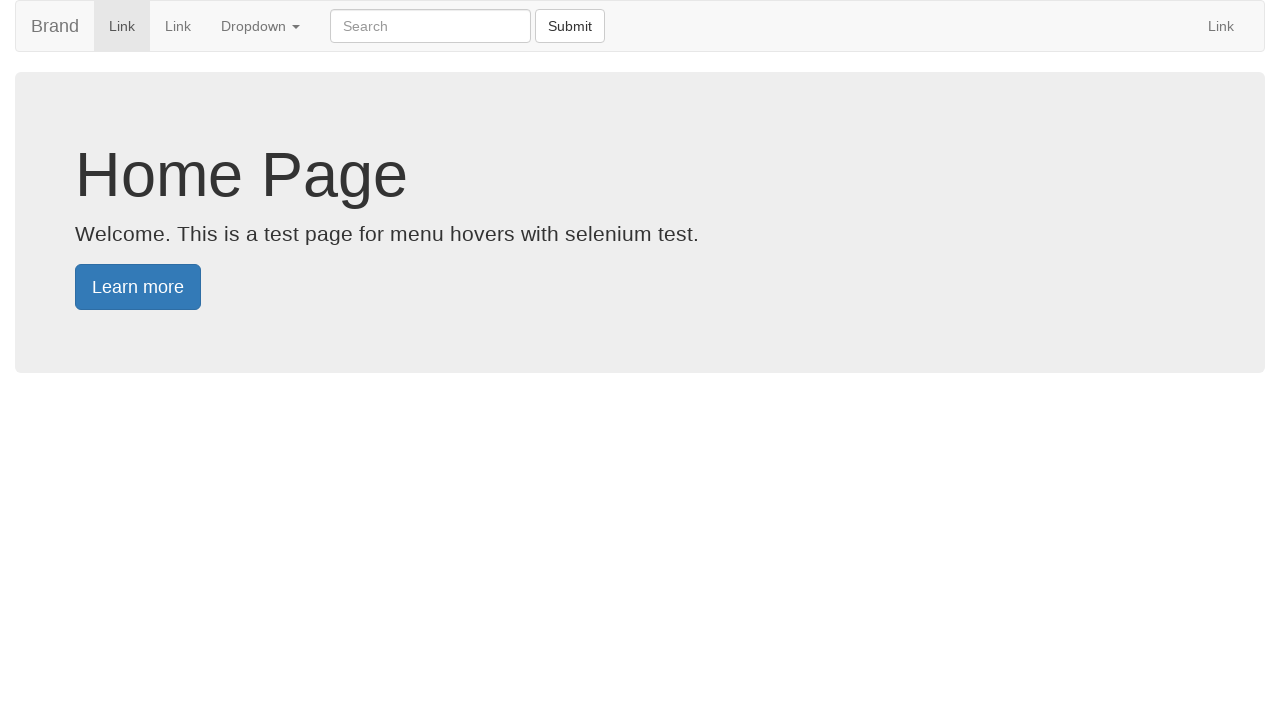

Clicked on dropdown menu to open it at (260, 26) on #bs-example-navbar-collapse-1 > ul:nth-child(1) > li.dropdown > a
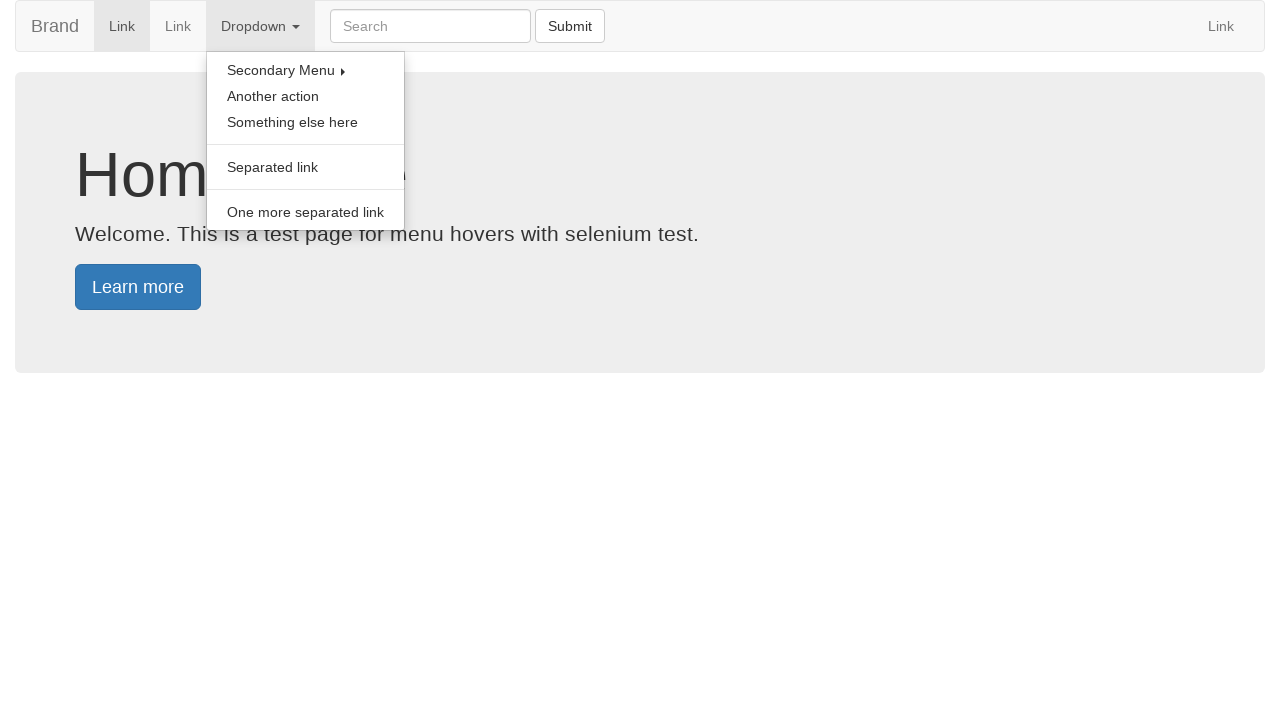

Hovered over Secondary Action submenu to reveal options at (306, 70) on #bs-example-navbar-collapse-1 > ul:nth-child(1) > li.dropdown > ul > li.secondar
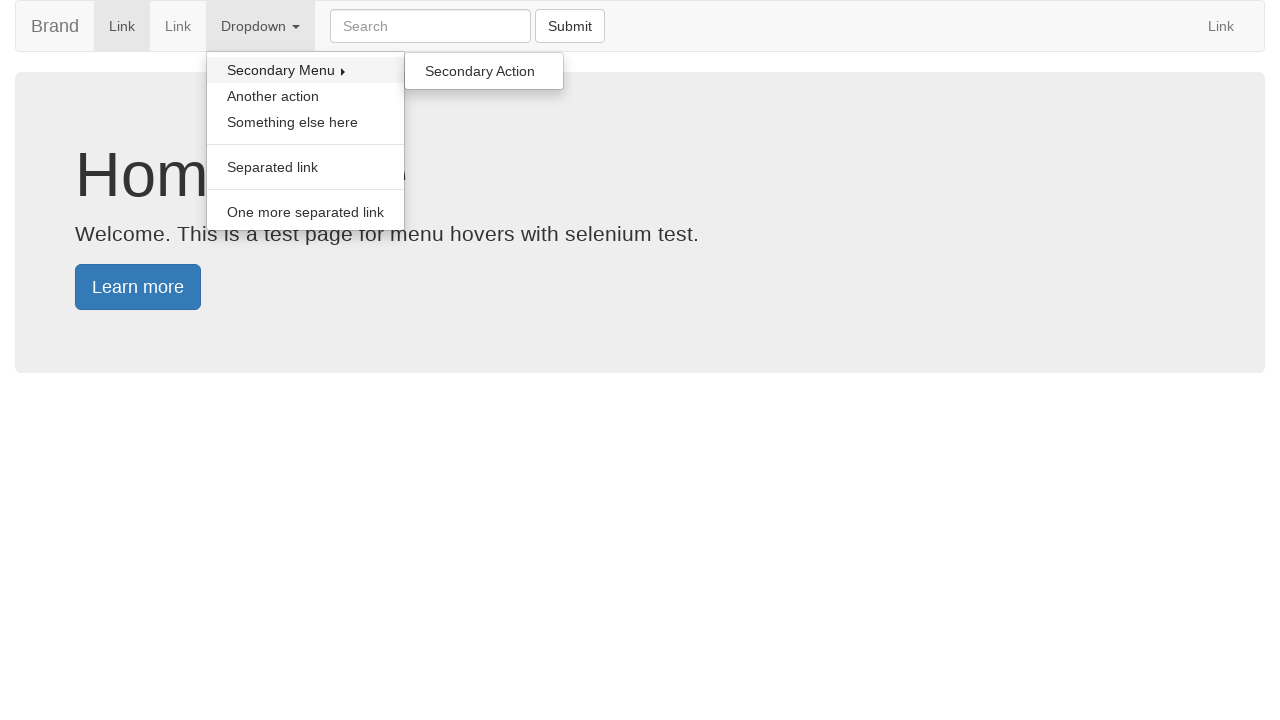

Clicked on Secondary Page link in submenu at (484, 71) on #bs-example-navbar-collapse-1 > ul:nth-child(1) > li.dropdown > ul > li.secondar
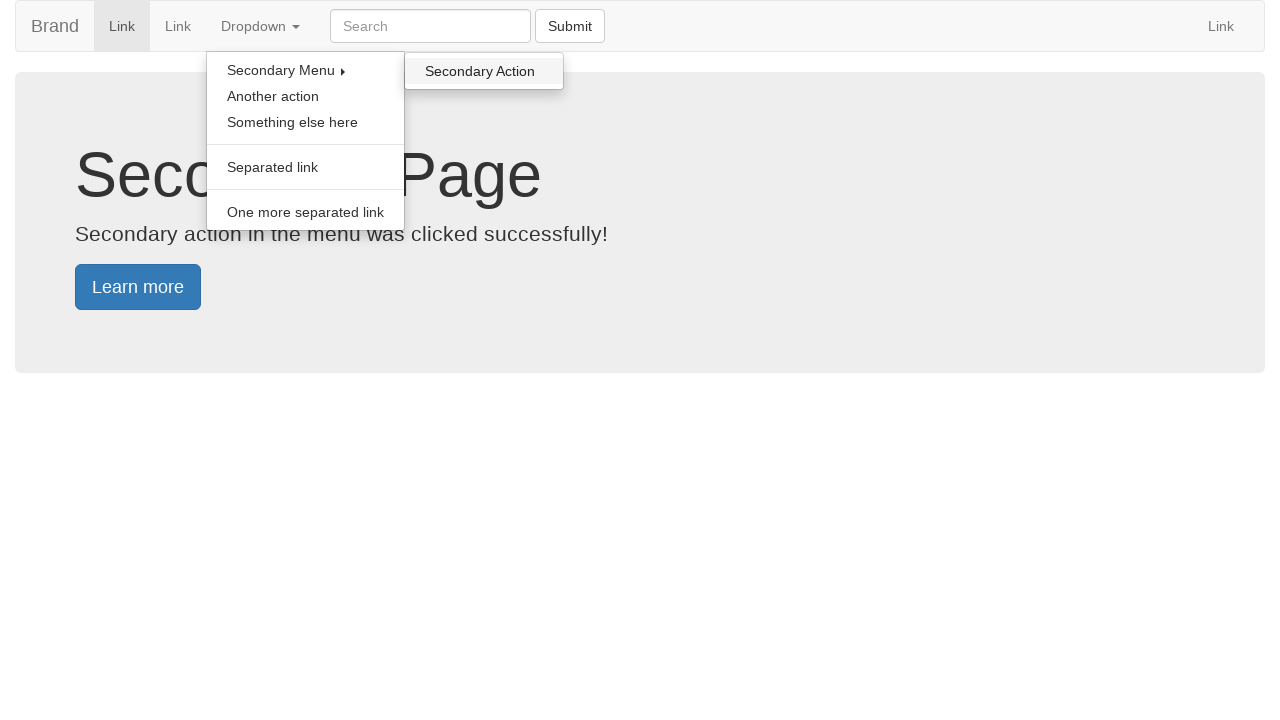

Verified 'Secondary Page' text is displayed on page
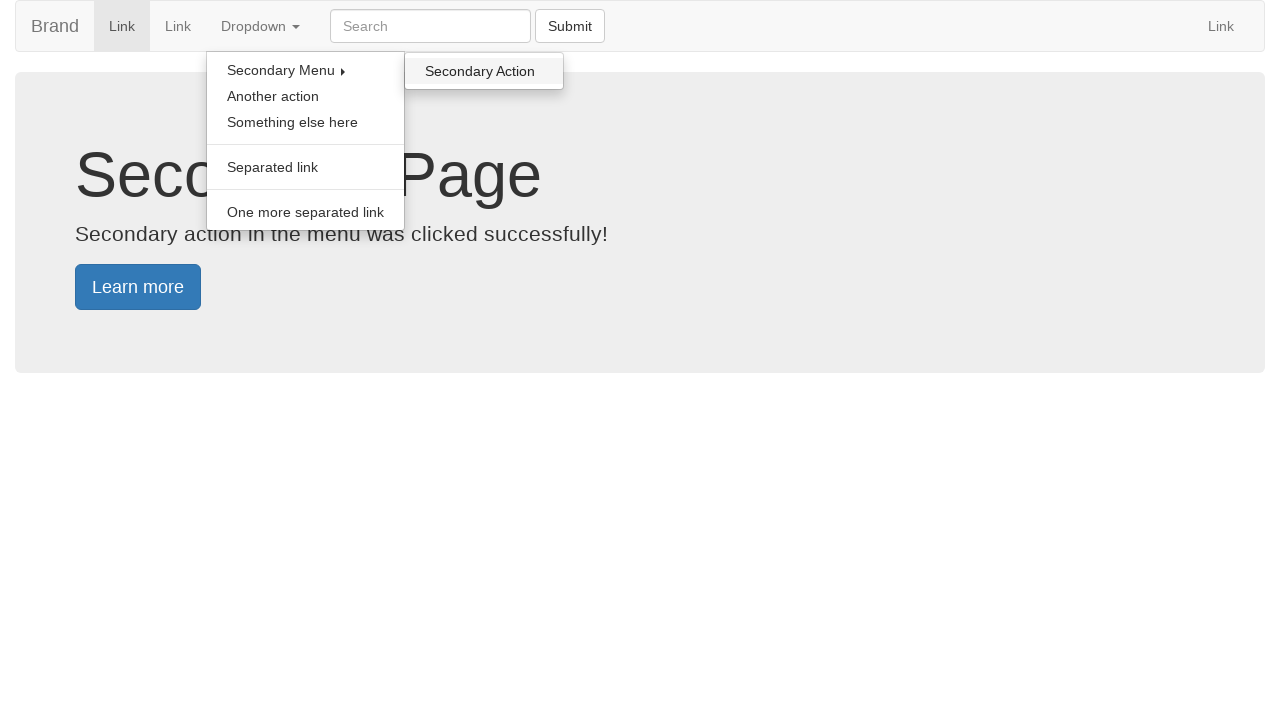

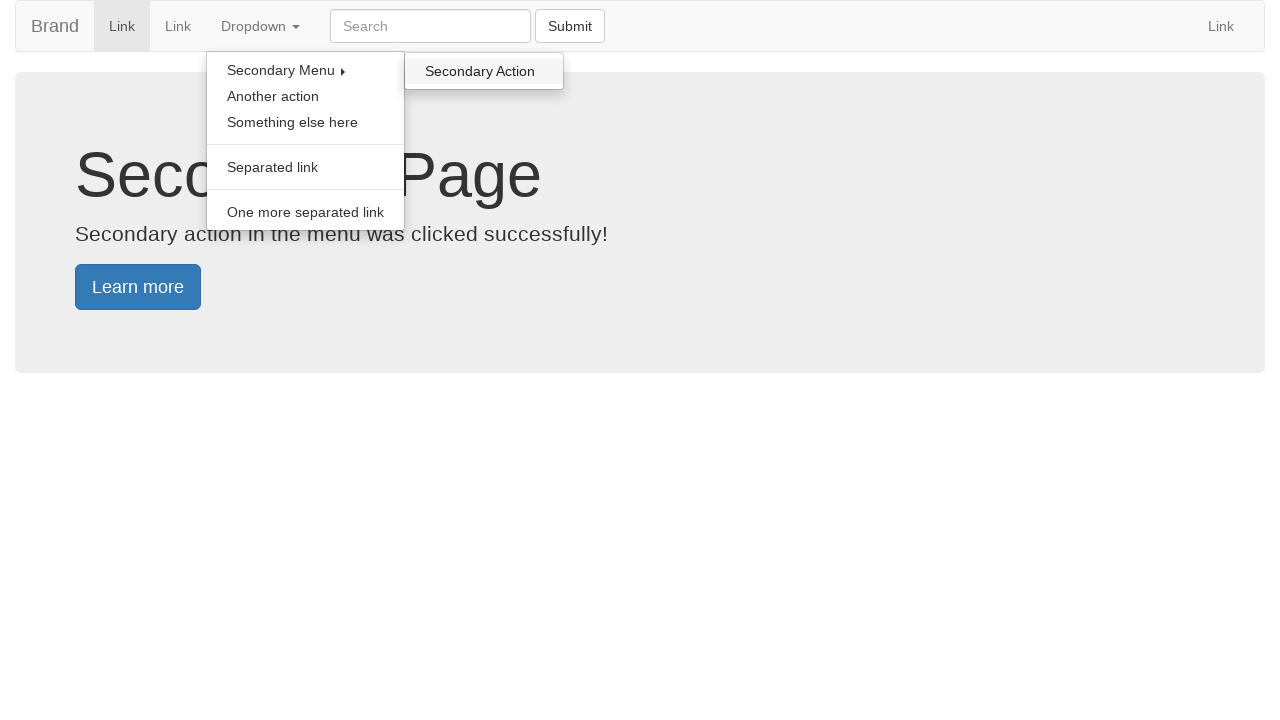